Tests the offers page by clicking on a column header to sort the table, verifying the sorting functionality, then navigating through pagination pages to find a specific item ("Rice").

Starting URL: https://rahulshettyacademy.com/seleniumPractise/#/offers

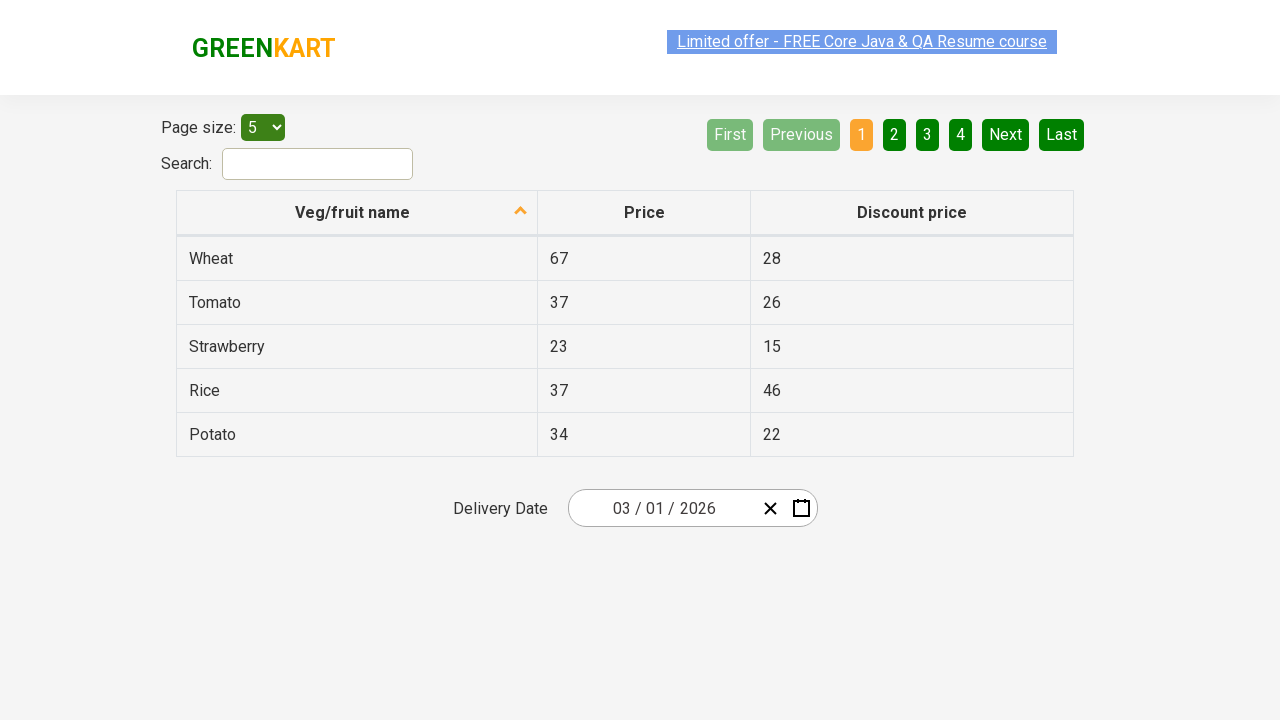

Clicked first column header to sort table at (357, 213) on xpath=//tr/th[1]
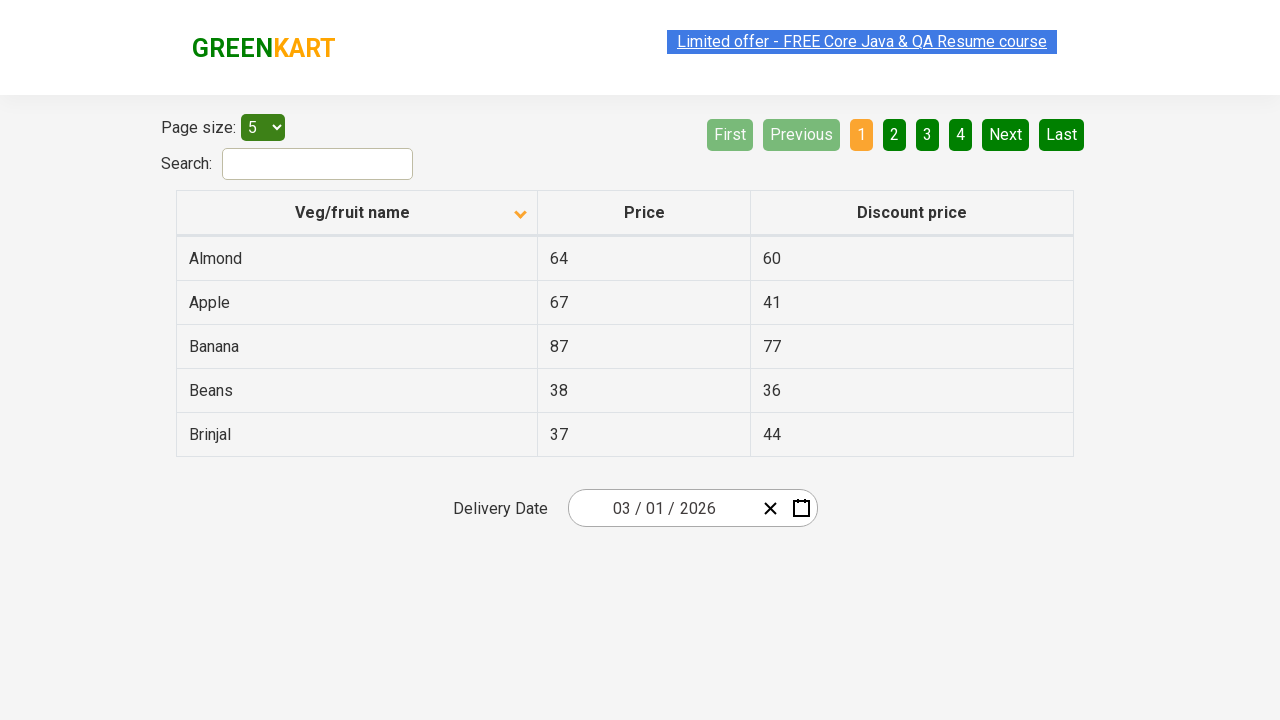

Table data loaded after sorting
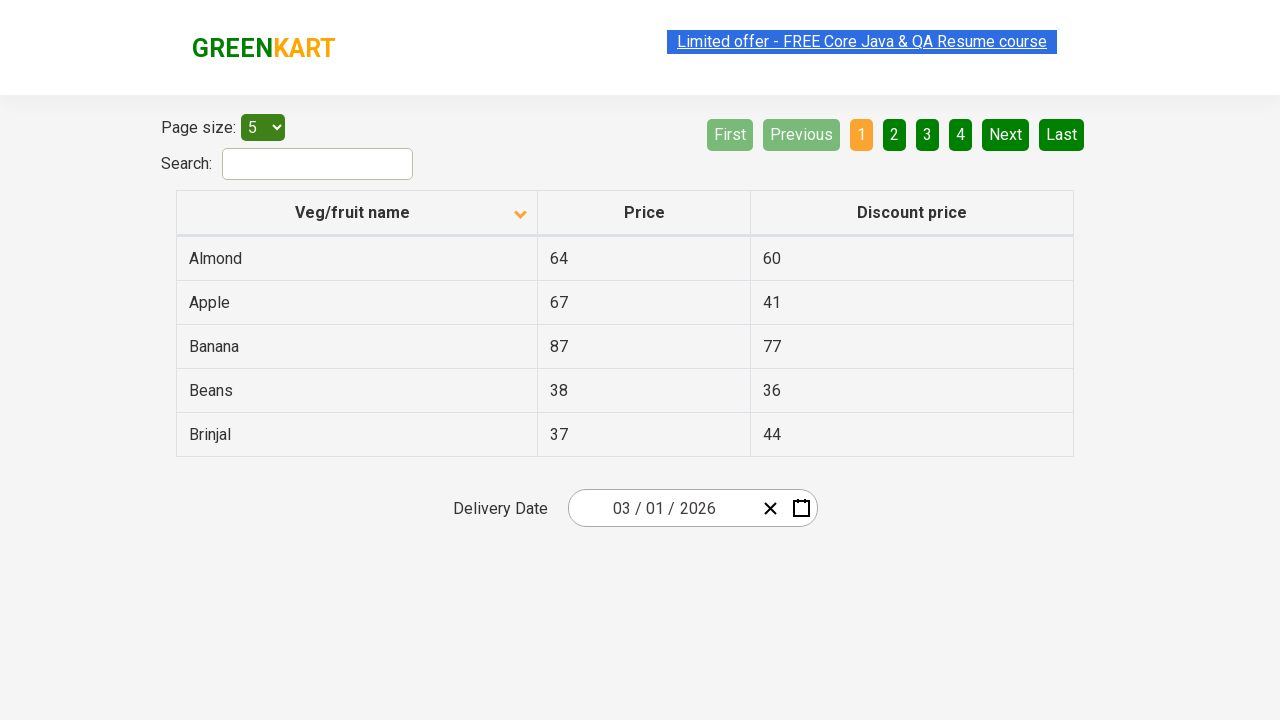

Retrieved and extracted all items from first column
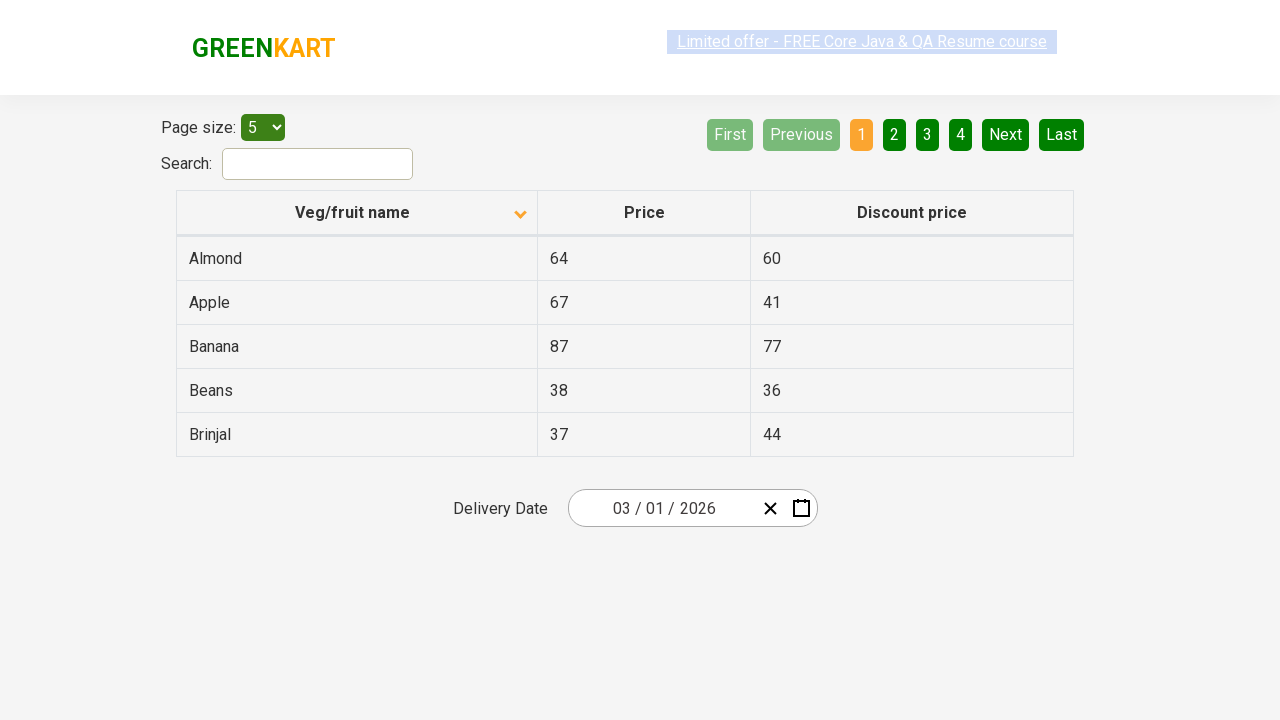

Verified that table is sorted correctly
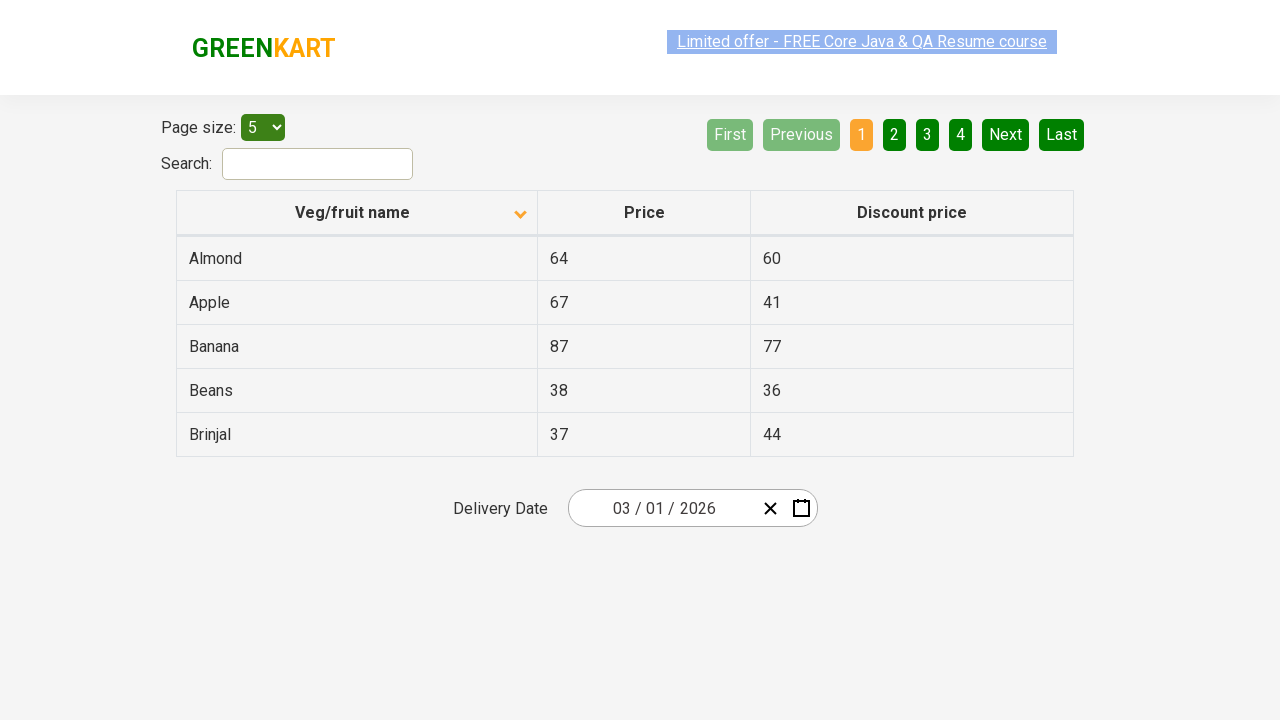

Clicked Next button to navigate to page 2 at (1006, 134) on xpath=//a[@aria-label='Next']
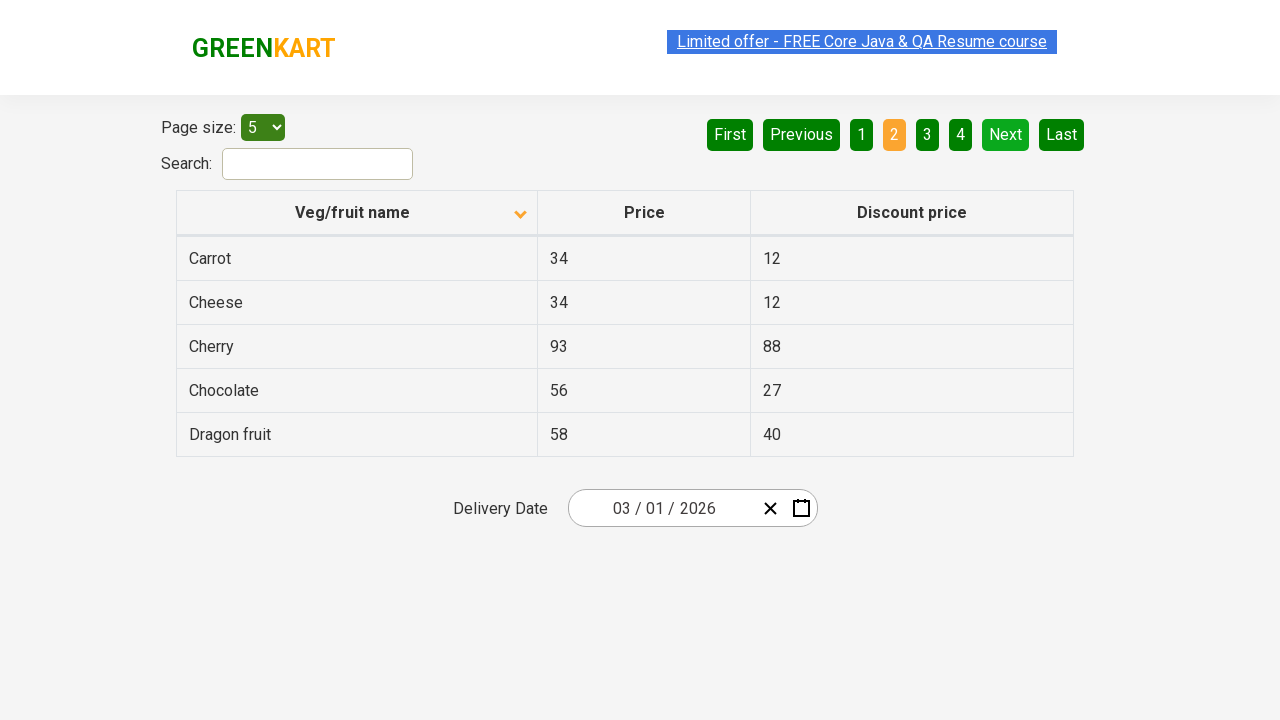

Waited for page content to update after pagination
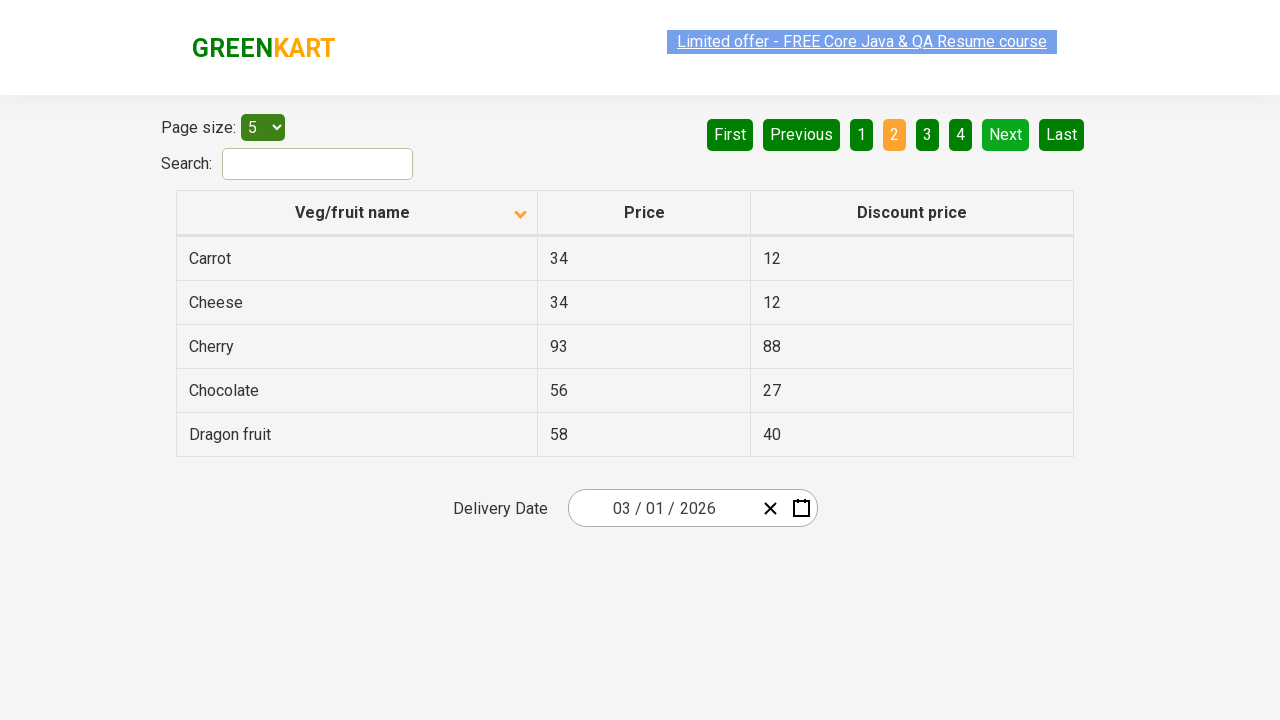

Clicked Next button to navigate to page 3 at (1006, 134) on xpath=//a[@aria-label='Next']
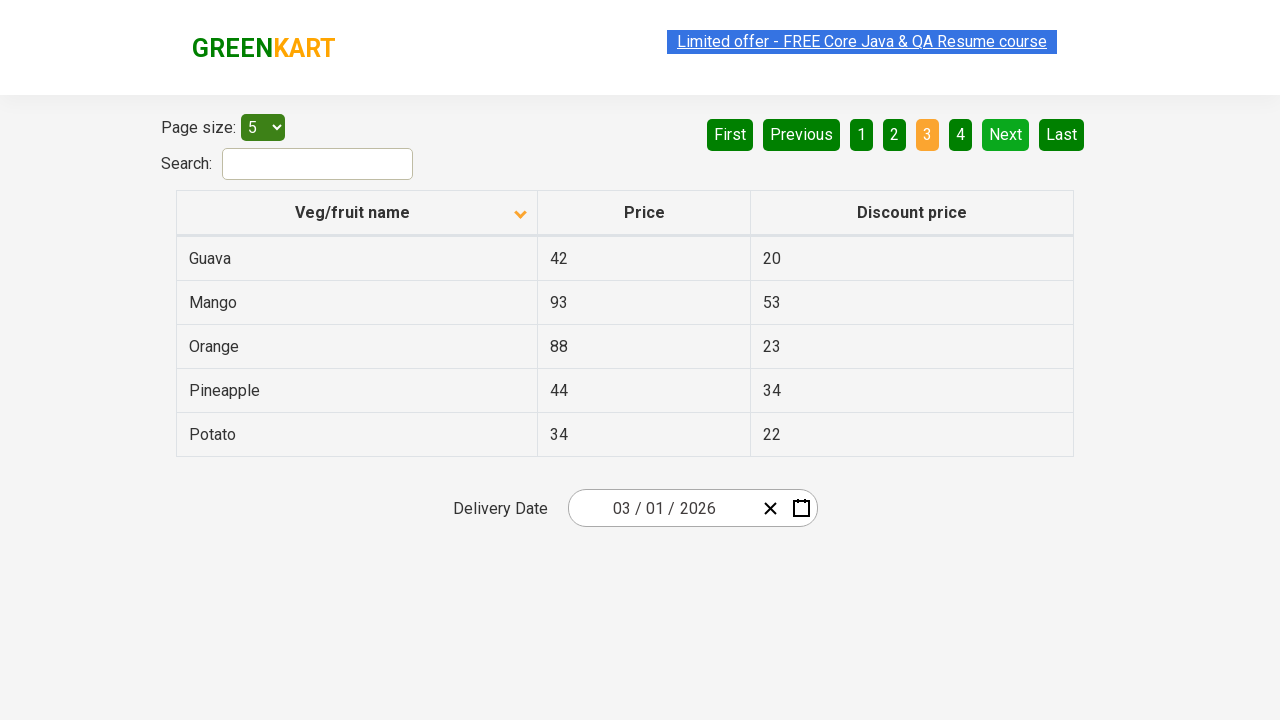

Waited for page content to update after pagination
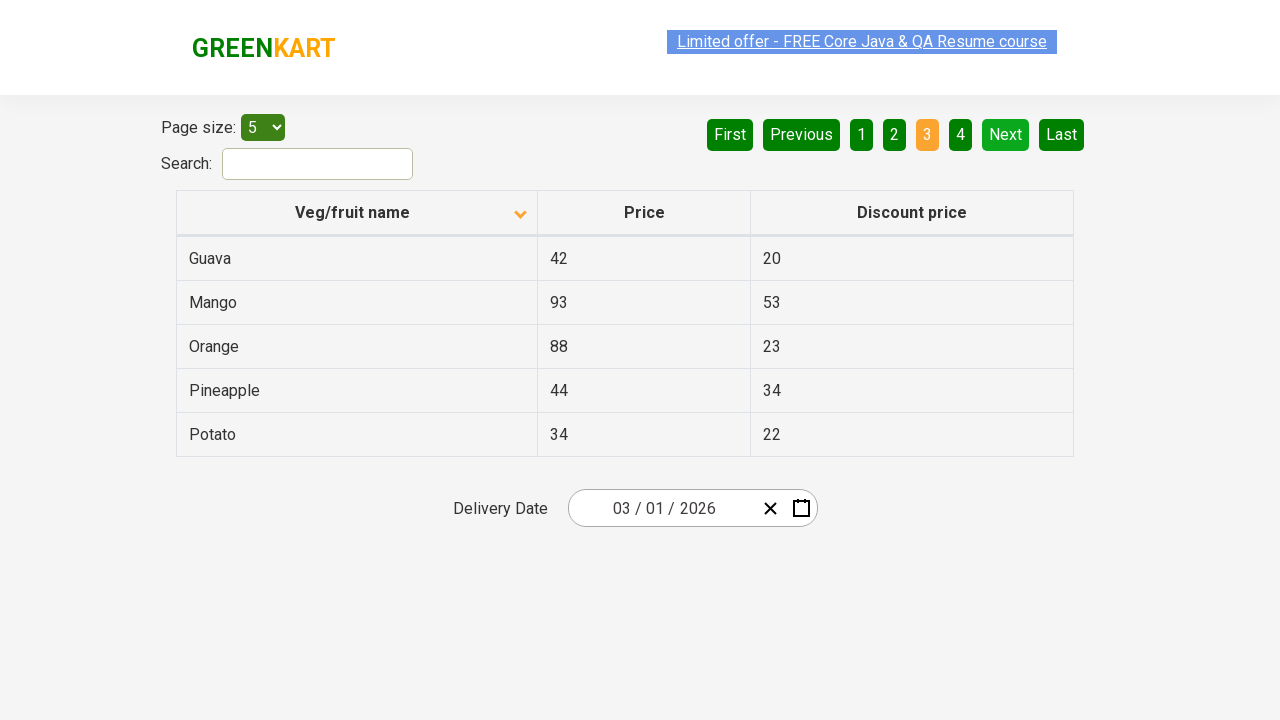

Clicked Next button to navigate to page 4 at (1006, 134) on xpath=//a[@aria-label='Next']
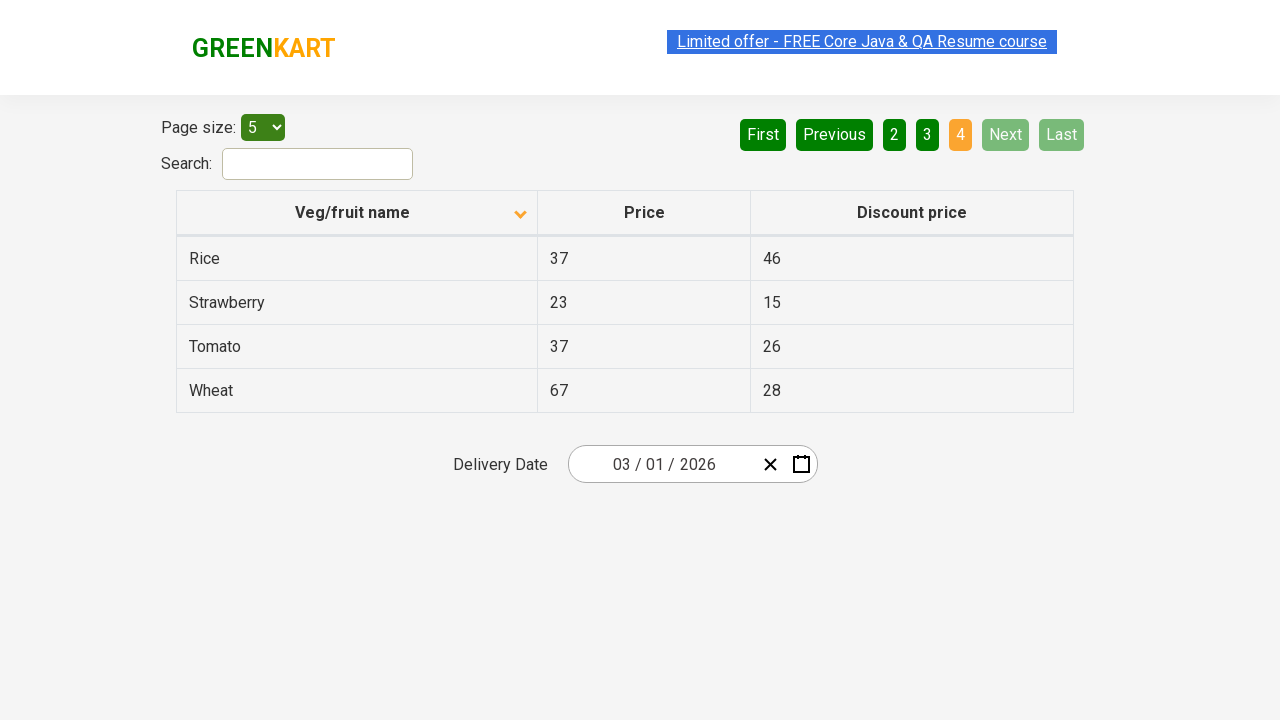

Waited for page content to update after pagination
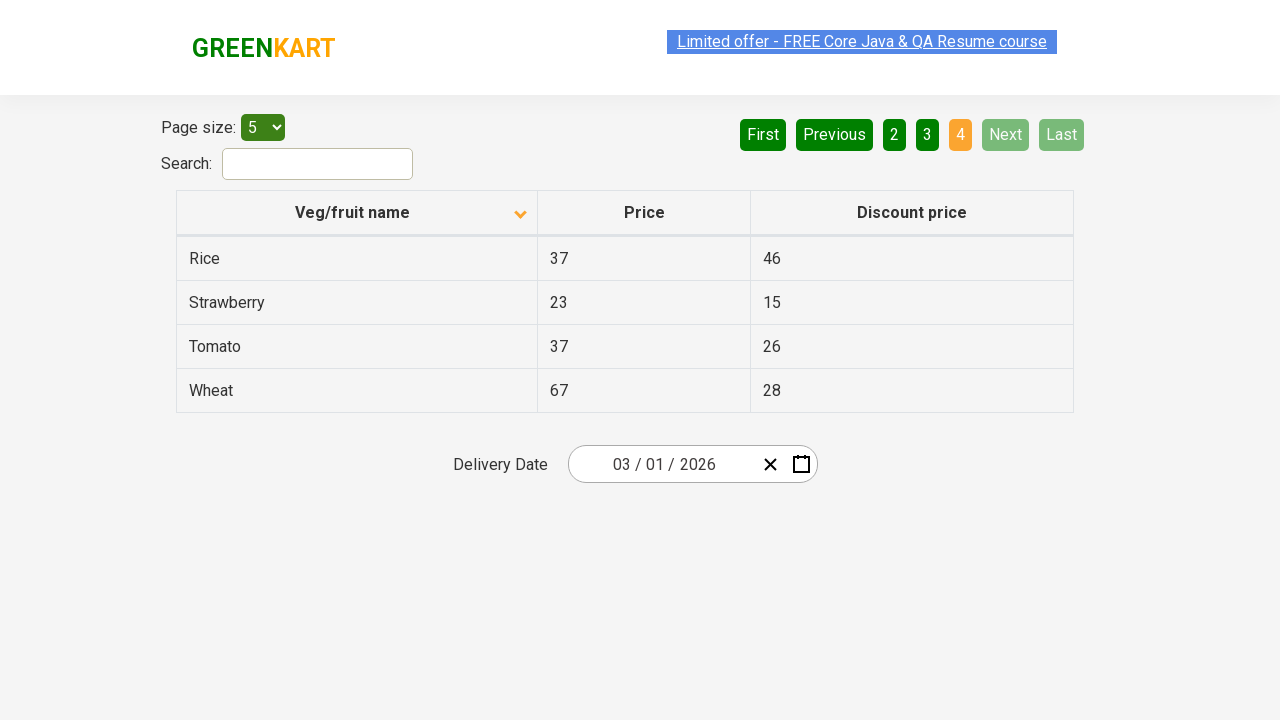

Found 'Rice' item on page 4
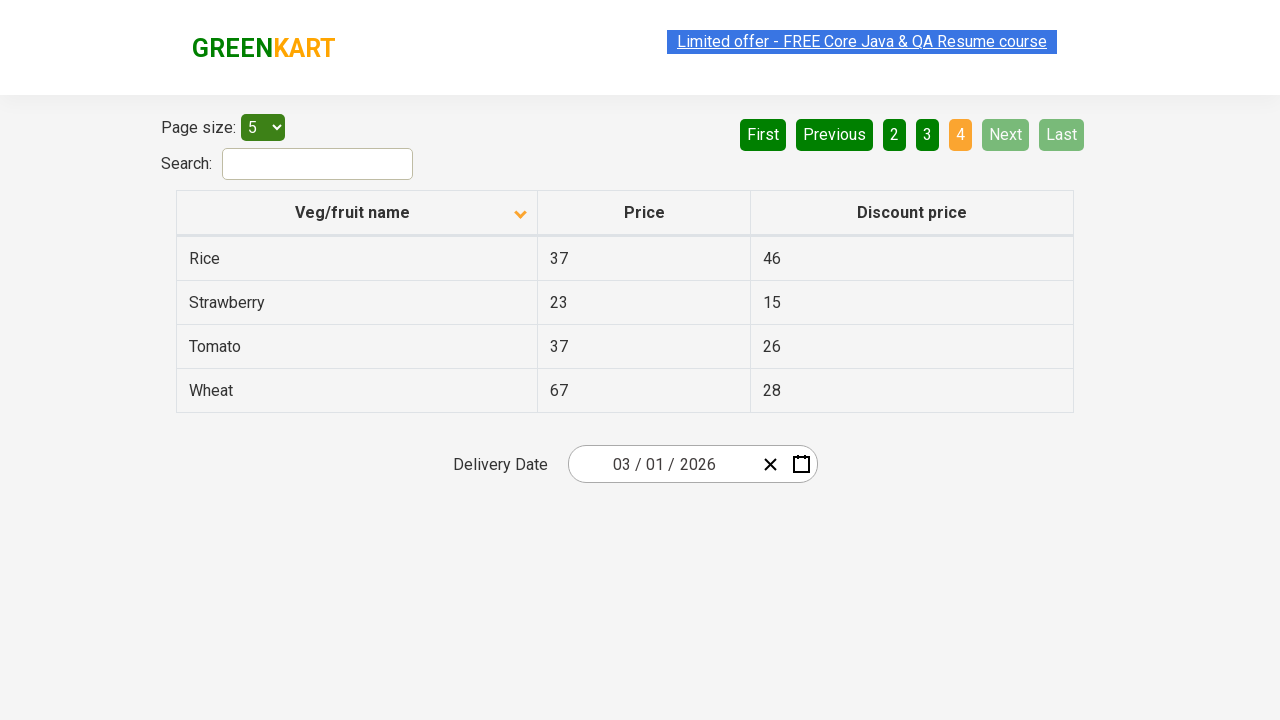

Clicked on Rice item row at (357, 258) on xpath=//tr/td[1] >> nth=0
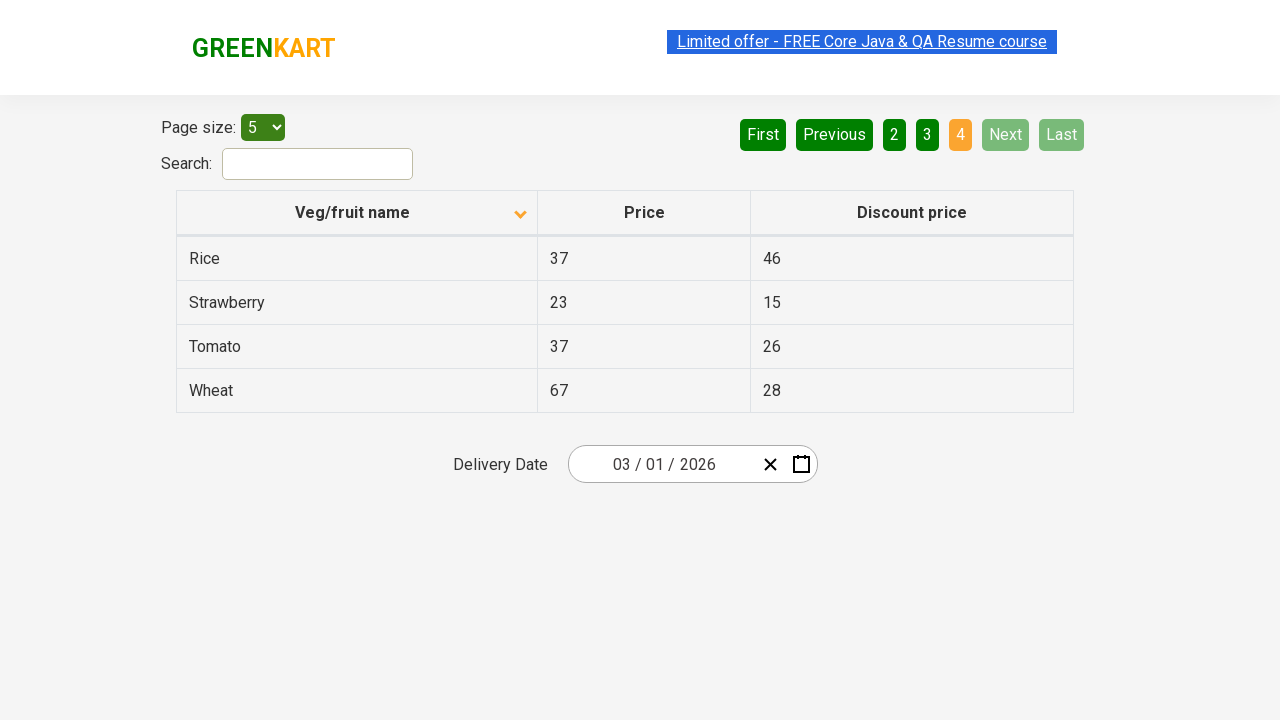

Verified that 'Rice' item was successfully found and located
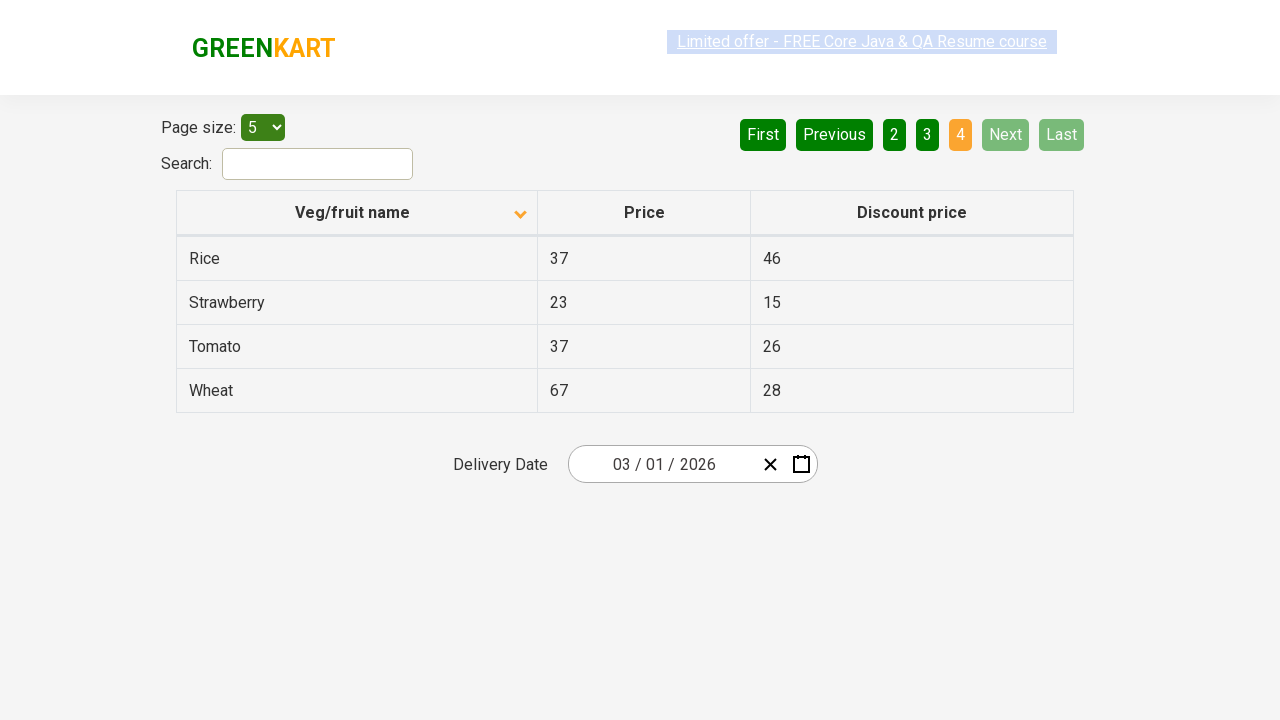

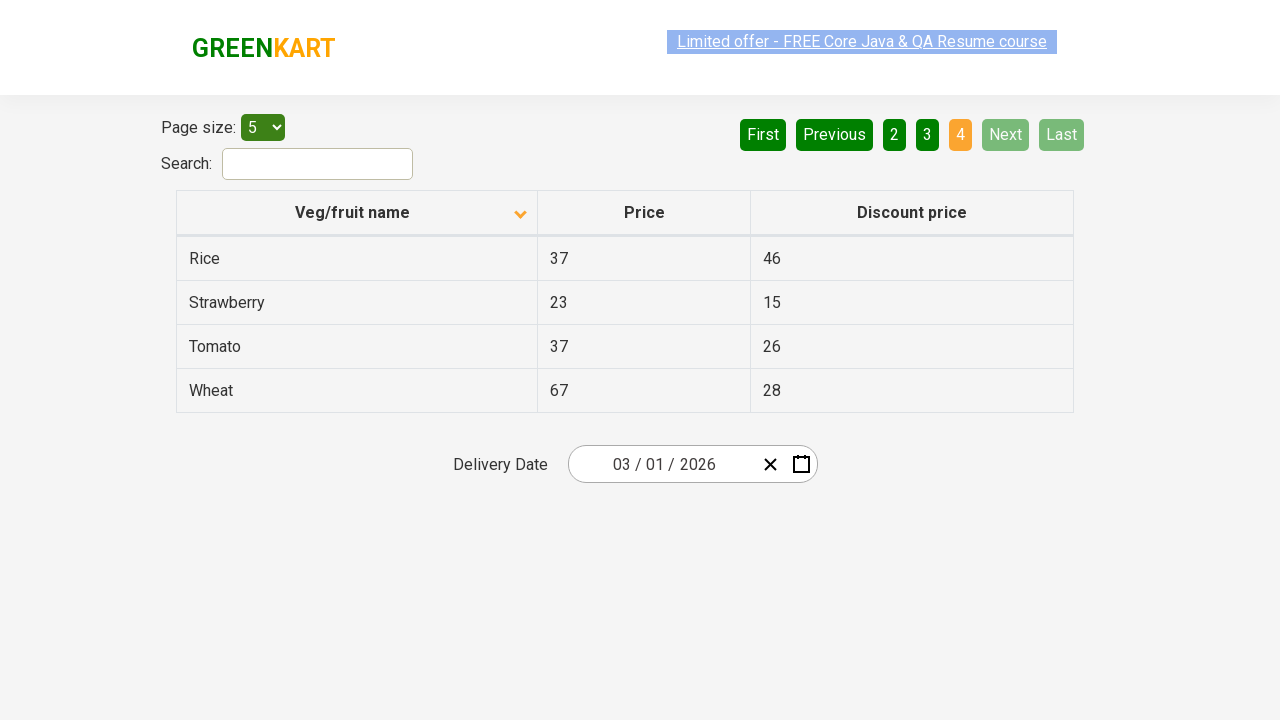